Tests product browsing by verifying products are displayed, navigating to the Phones category, selecting a product, and adding it to the cart

Starting URL: https://demoblaze.com/

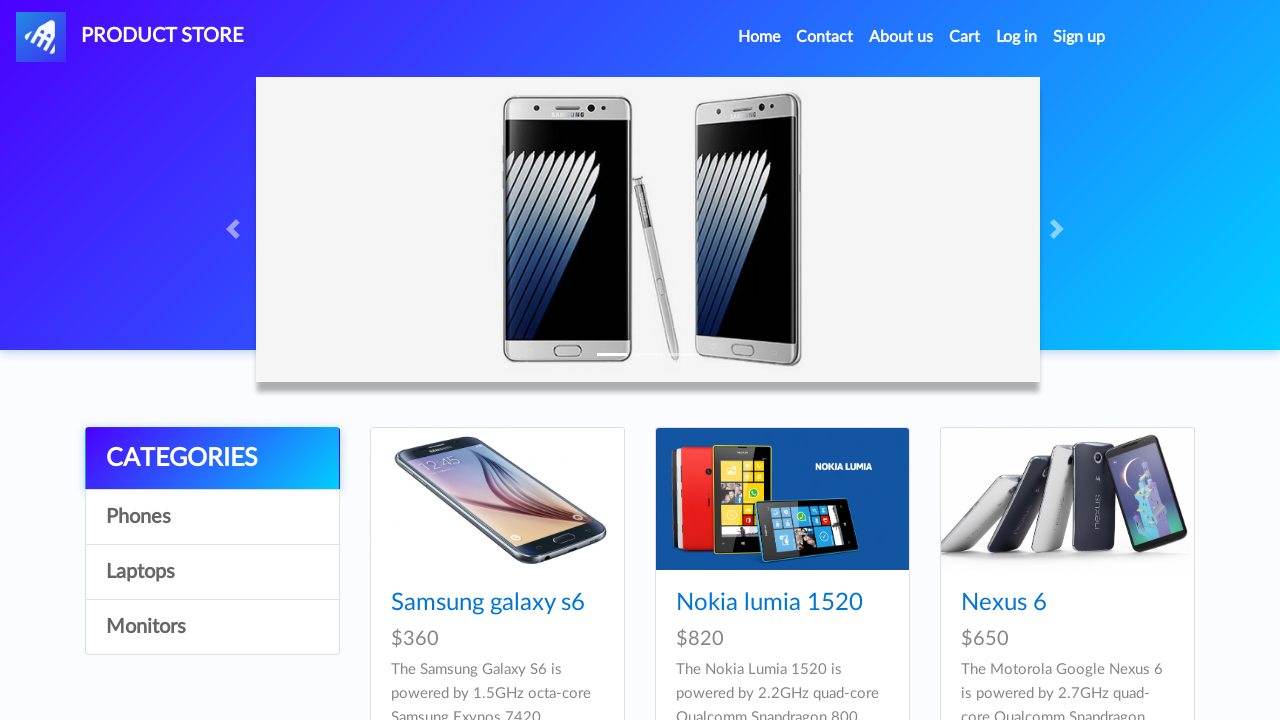

Waited for products to load on homepage
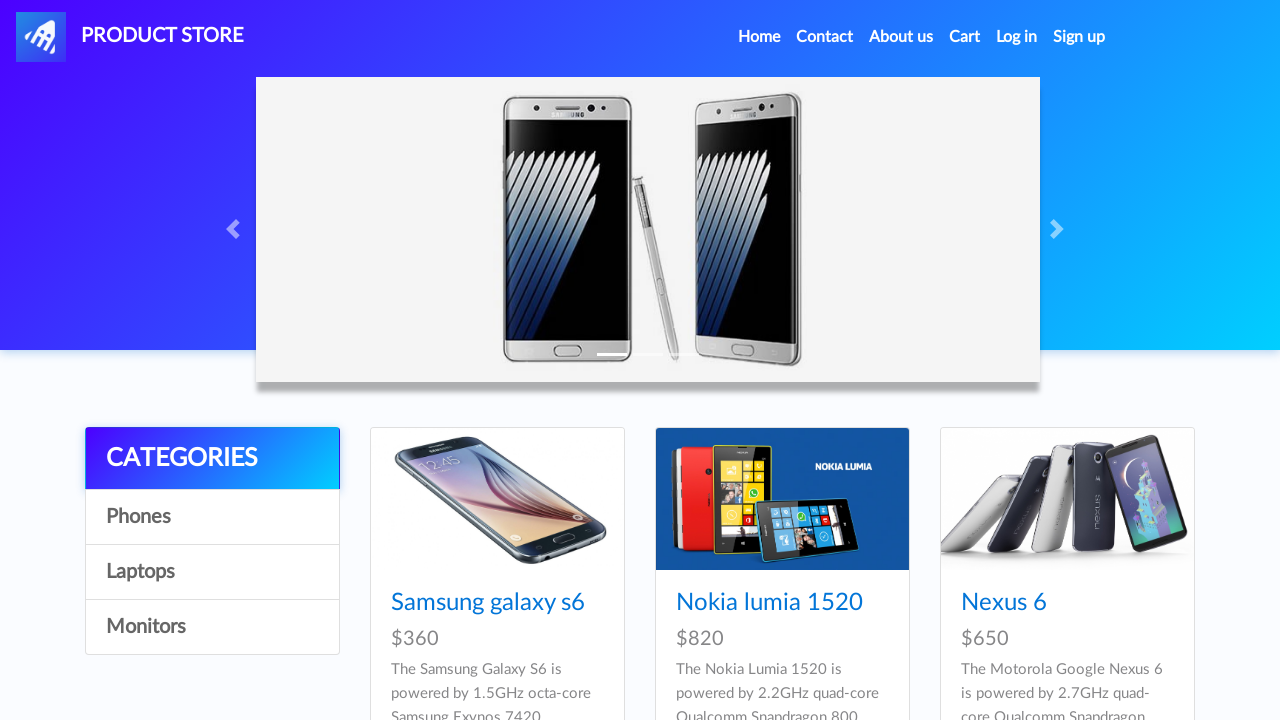

Clicked on Phones category at (212, 517) on a:has-text("Phones")
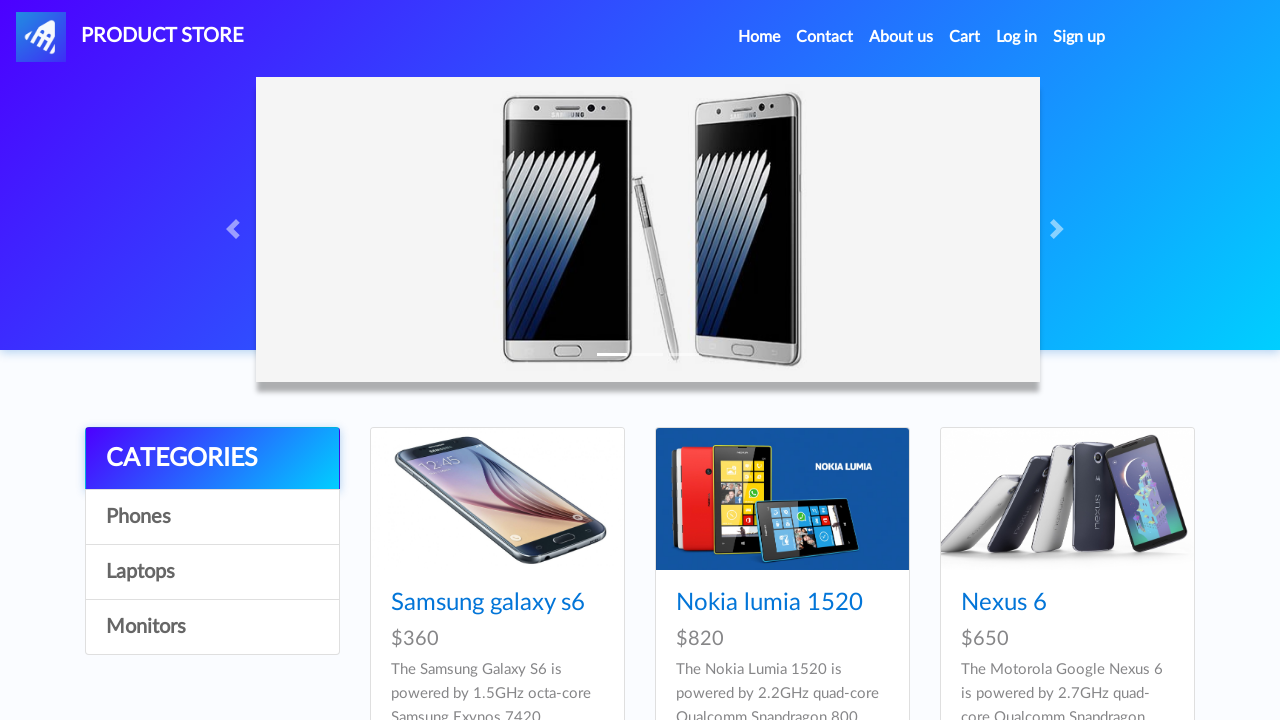

Waited for Phones category products to load
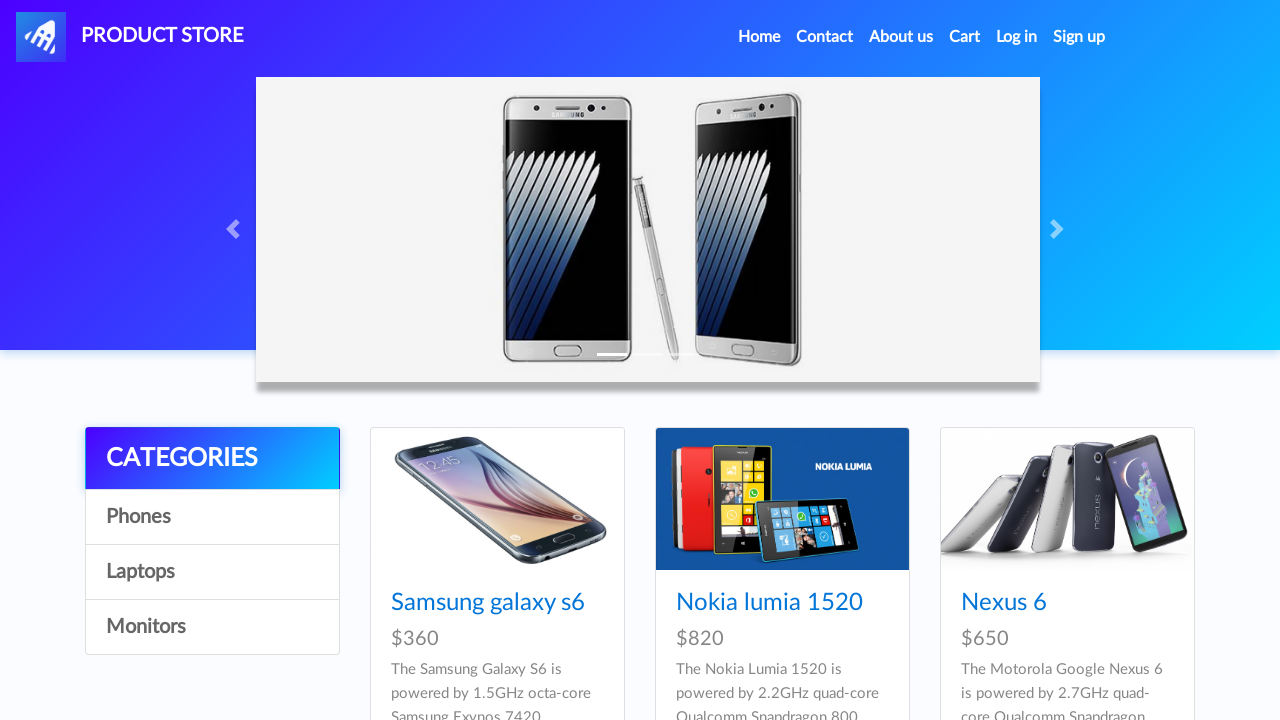

Waited 1 second for category page to fully render
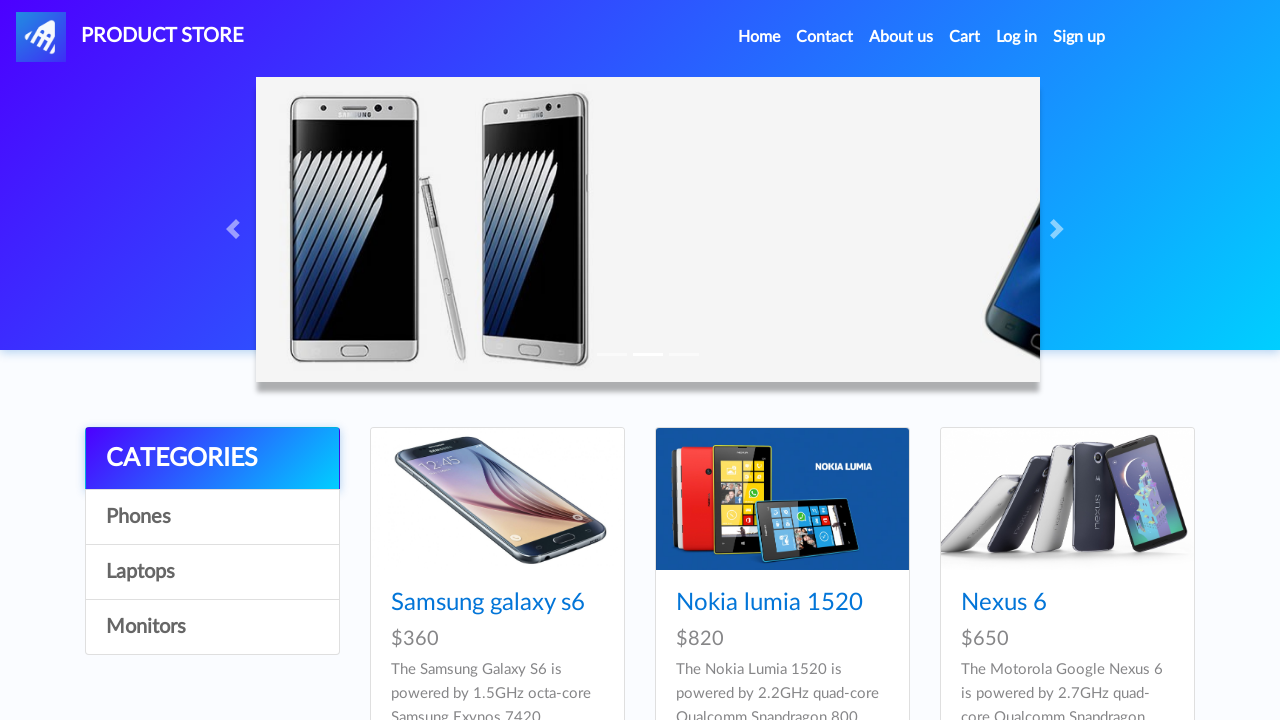

Clicked on the first product in the Phones category at (488, 603) on .card-title a >> nth=0
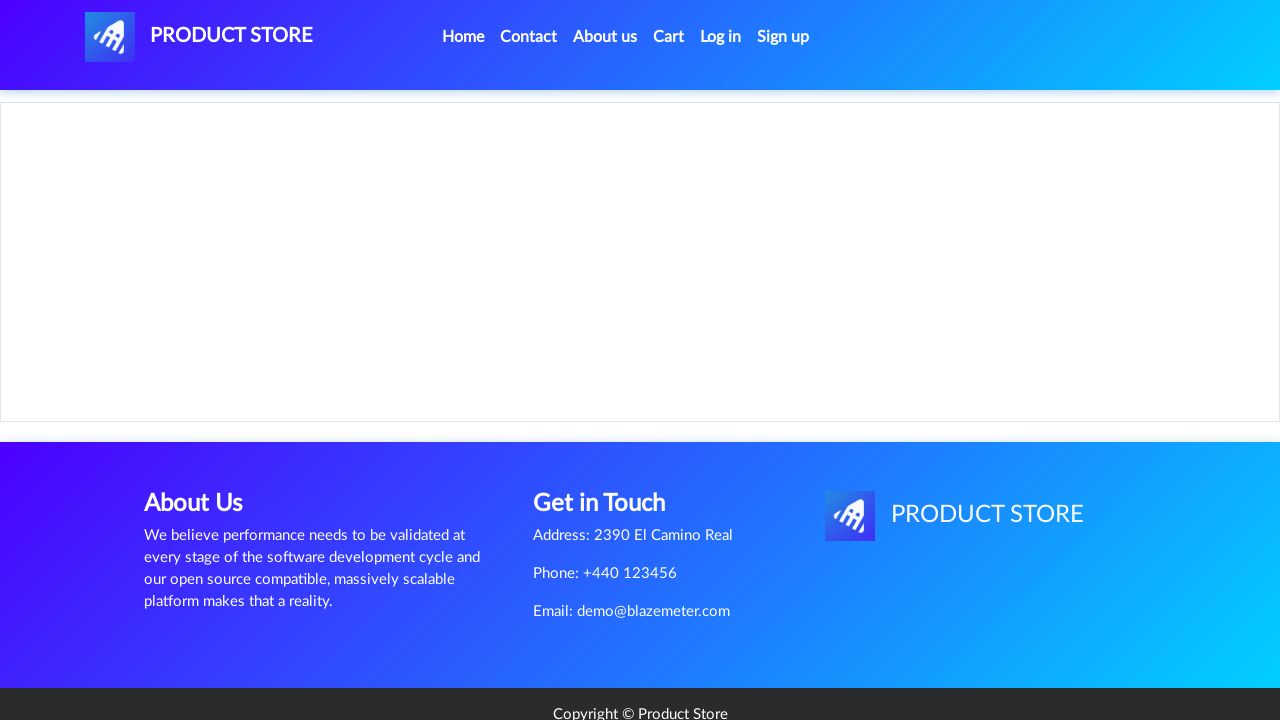

Waited for product details page to load
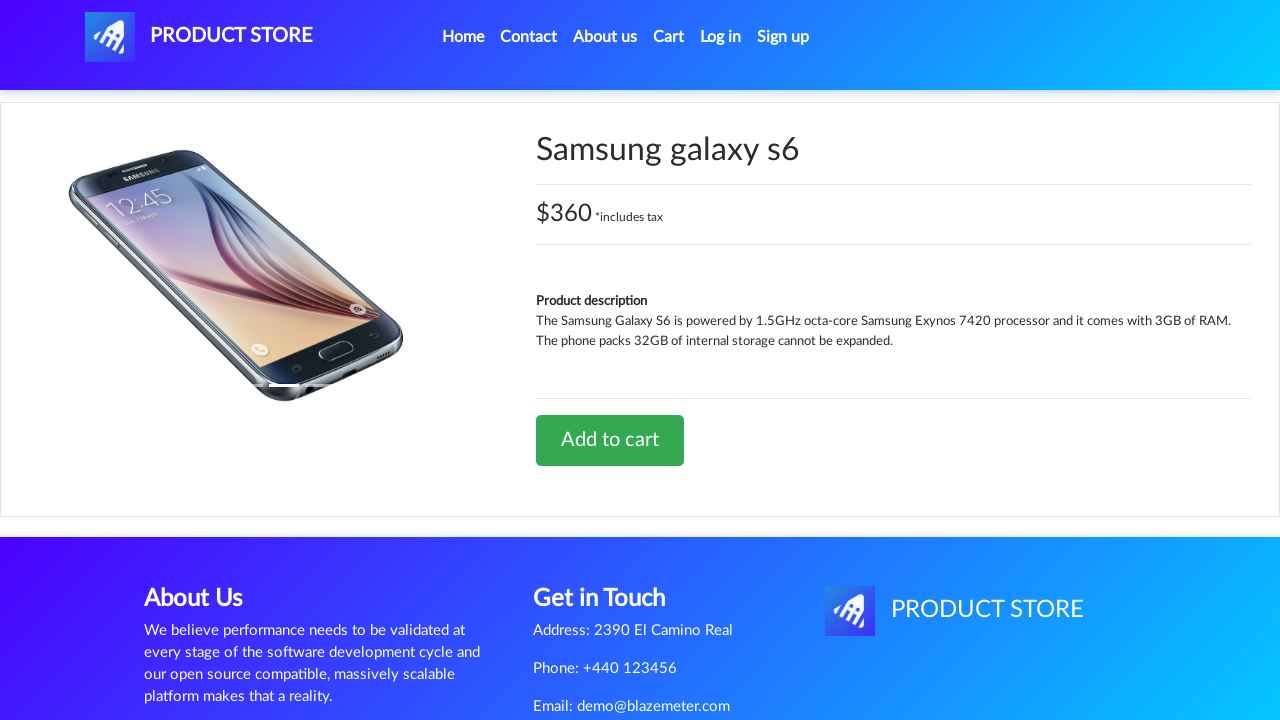

Clicked 'Add to cart' button for the selected product at (610, 440) on a:has-text("Add to cart")
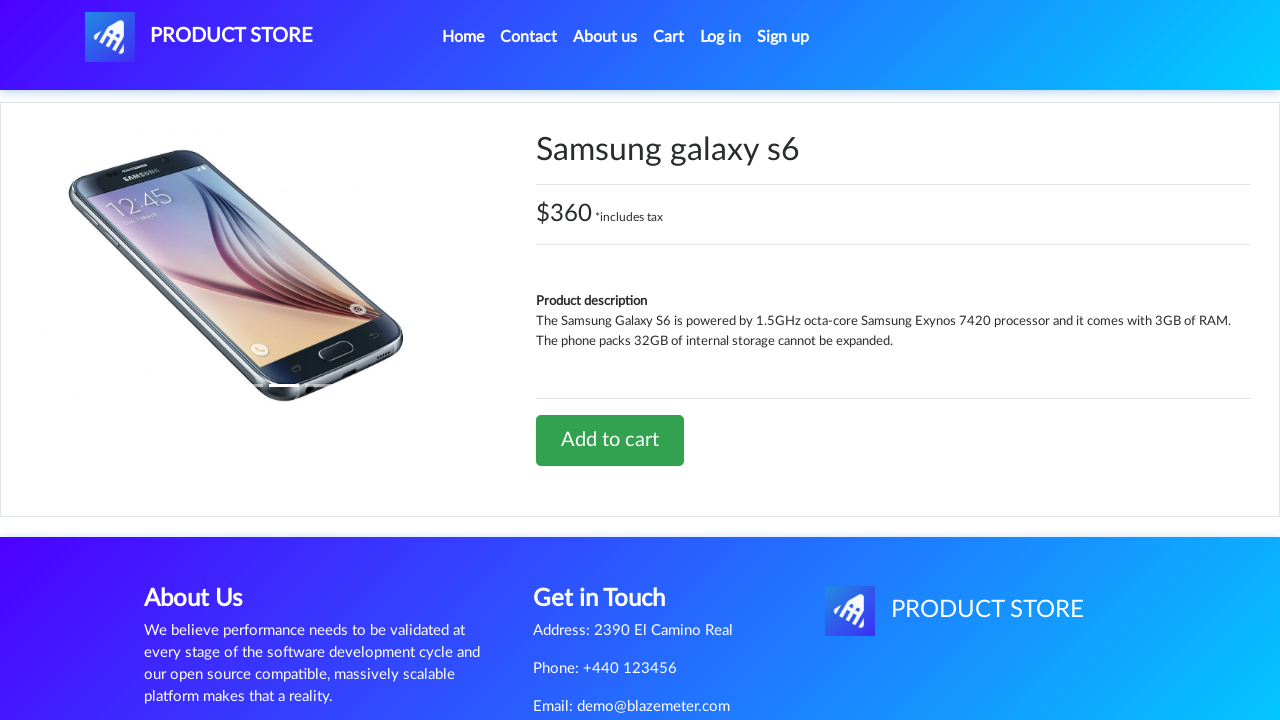

Waited 2 seconds for product to be added to cart
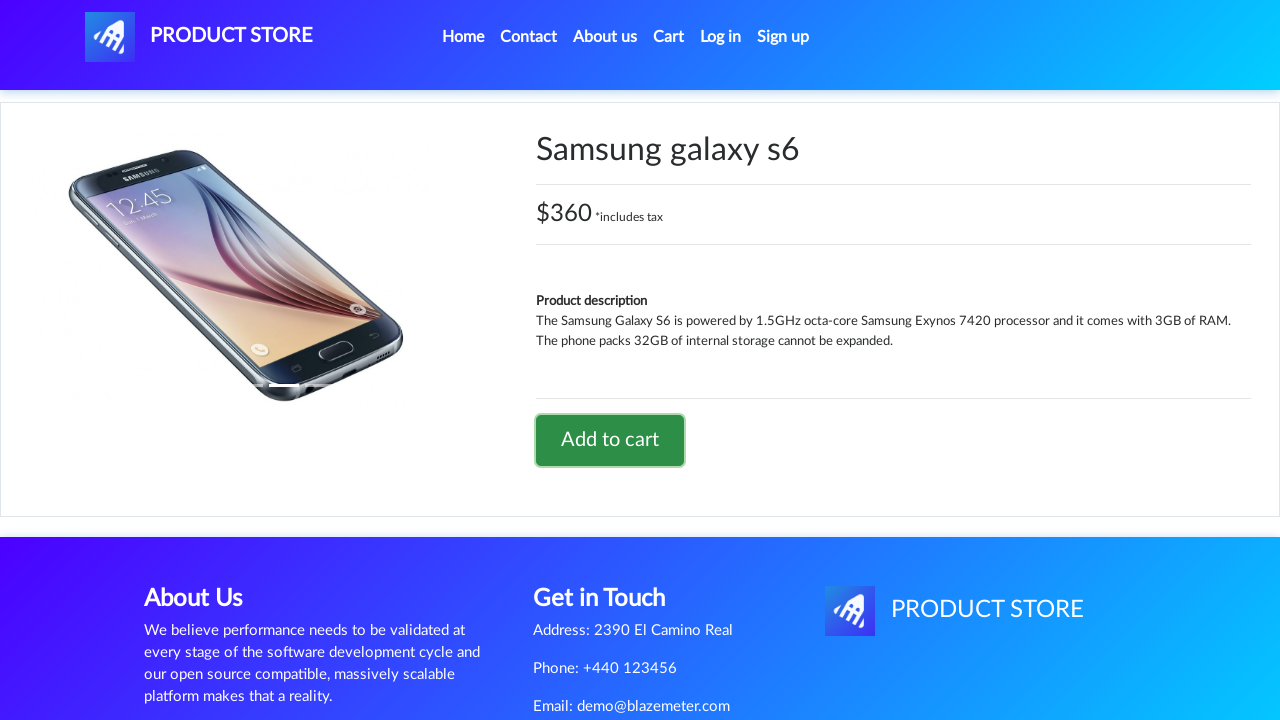

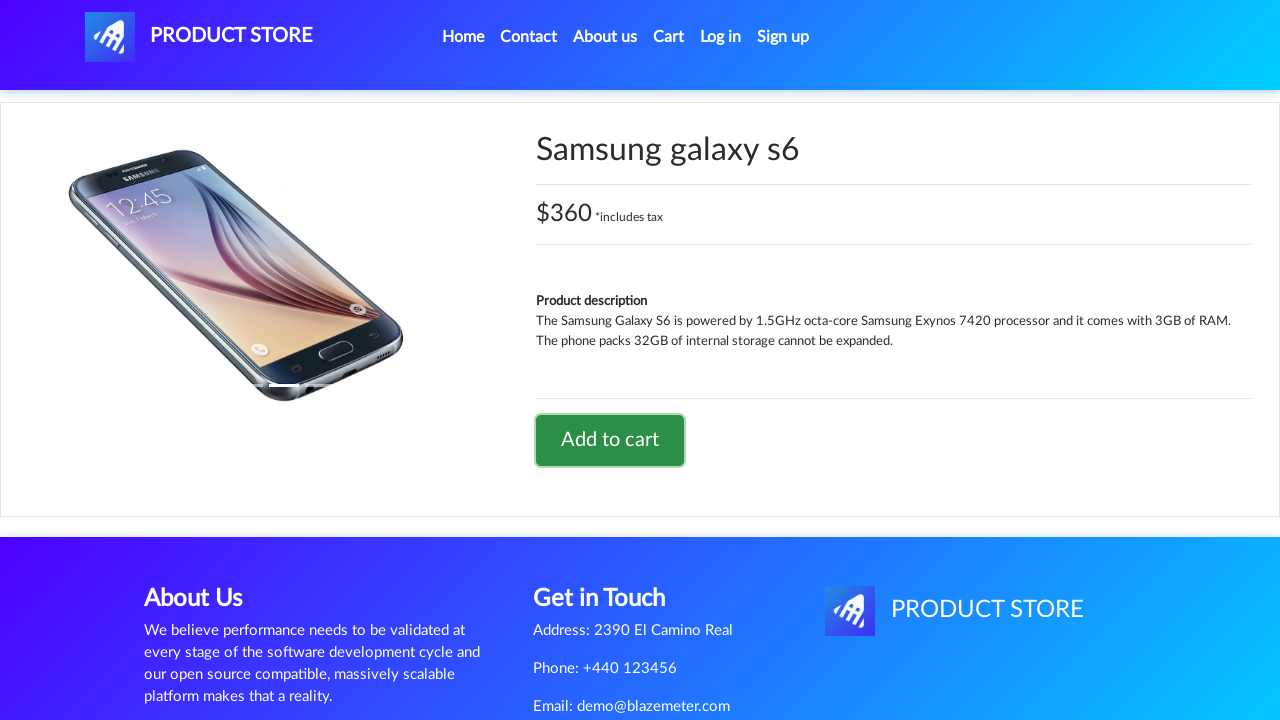